Tests jQuery UI datepicker by entering a date value into the date input field

Starting URL: http://jqueryui.com/resources/demos/datepicker/default.html

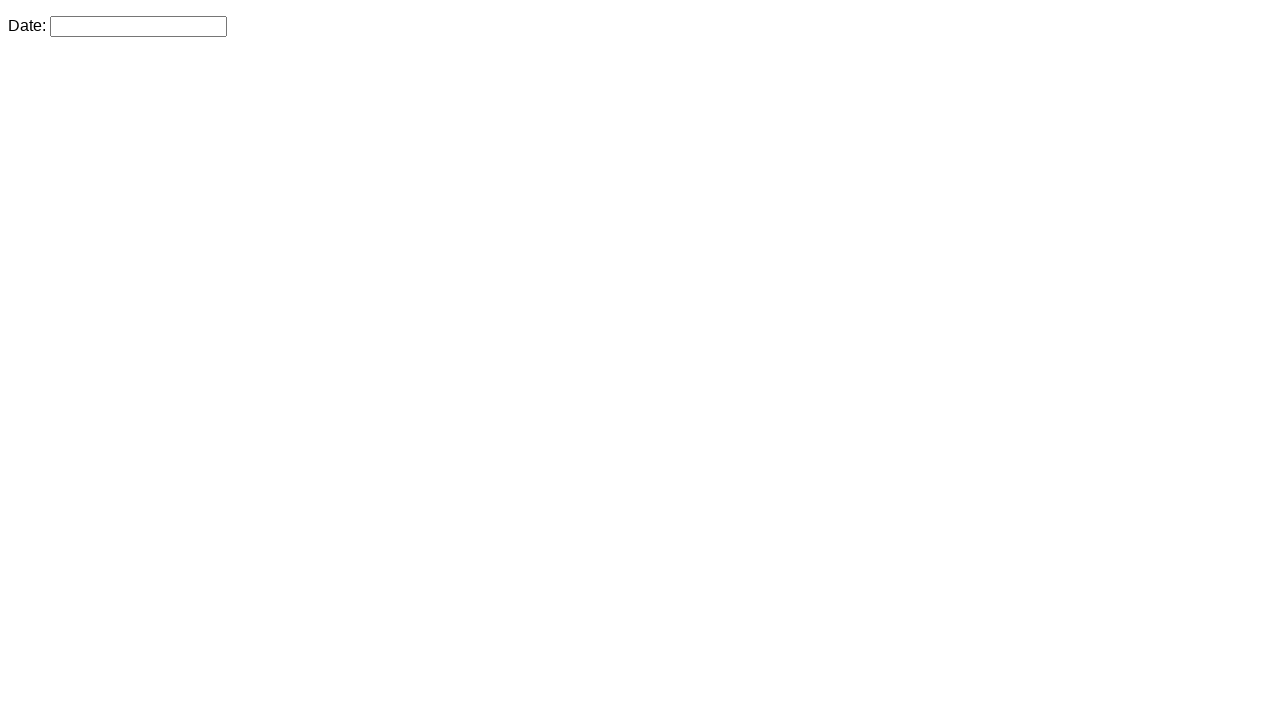

Entered date '08/17/2017' into the datepicker input field on #datepicker
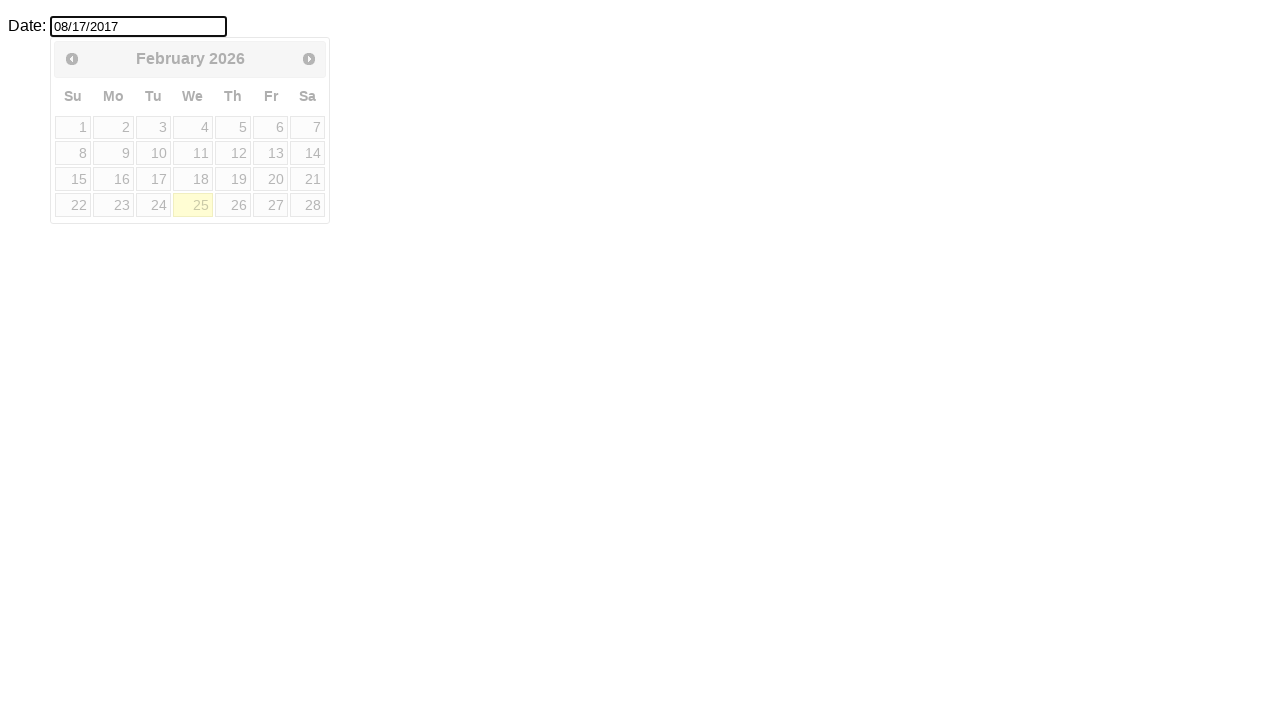

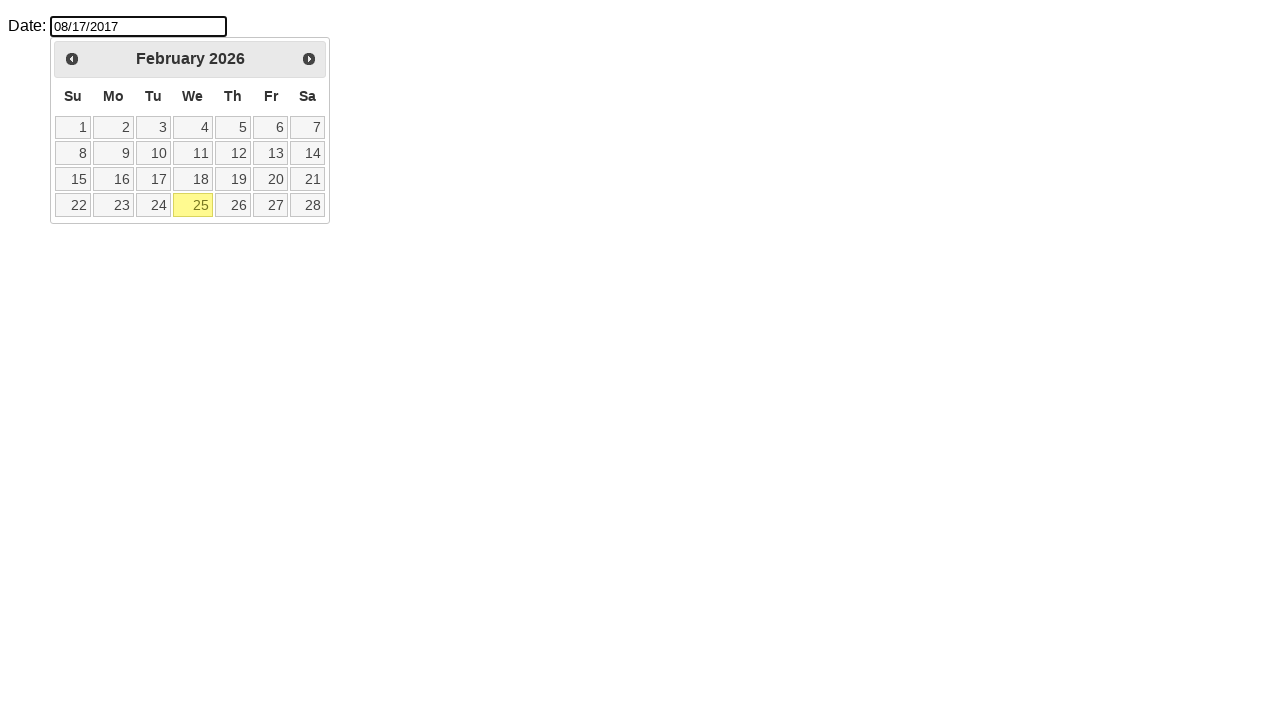